Tests a speech recognition web application by clicking the start listening button and verifying that the output element becomes available for displaying recognized speech.

Starting URL: https://allorizenproject1.netlify.app/

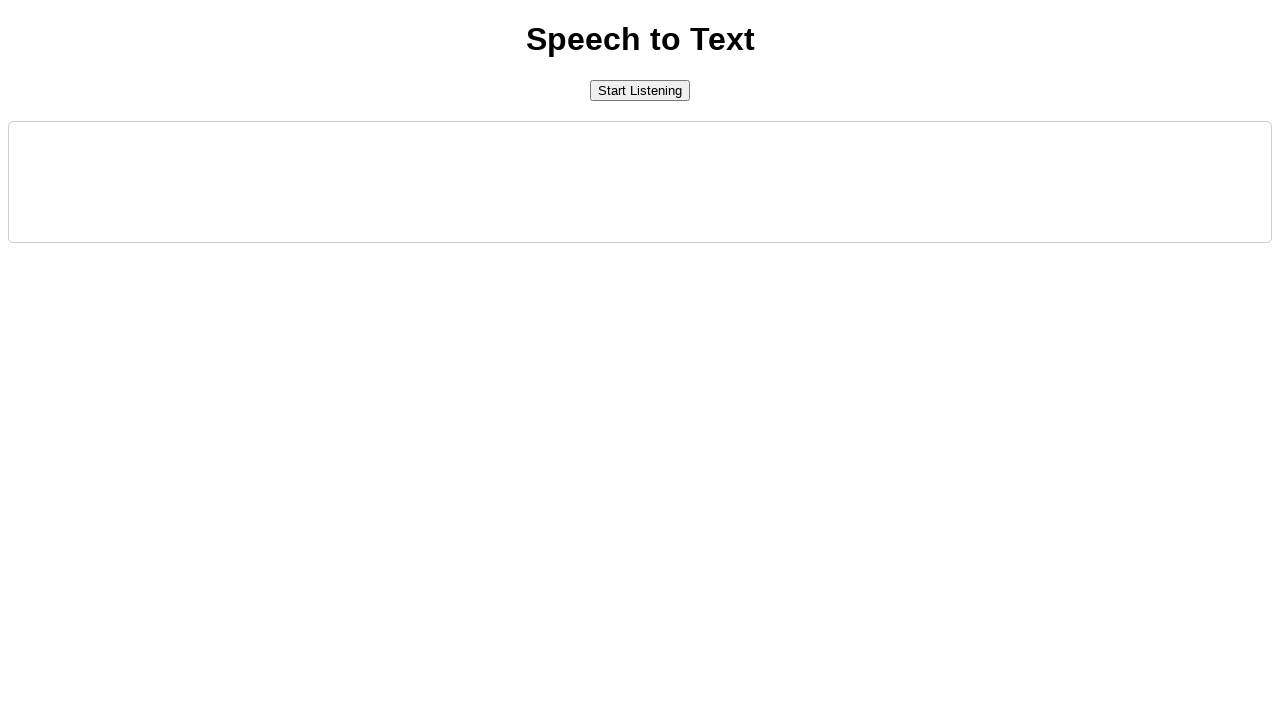

Start listening button became visible
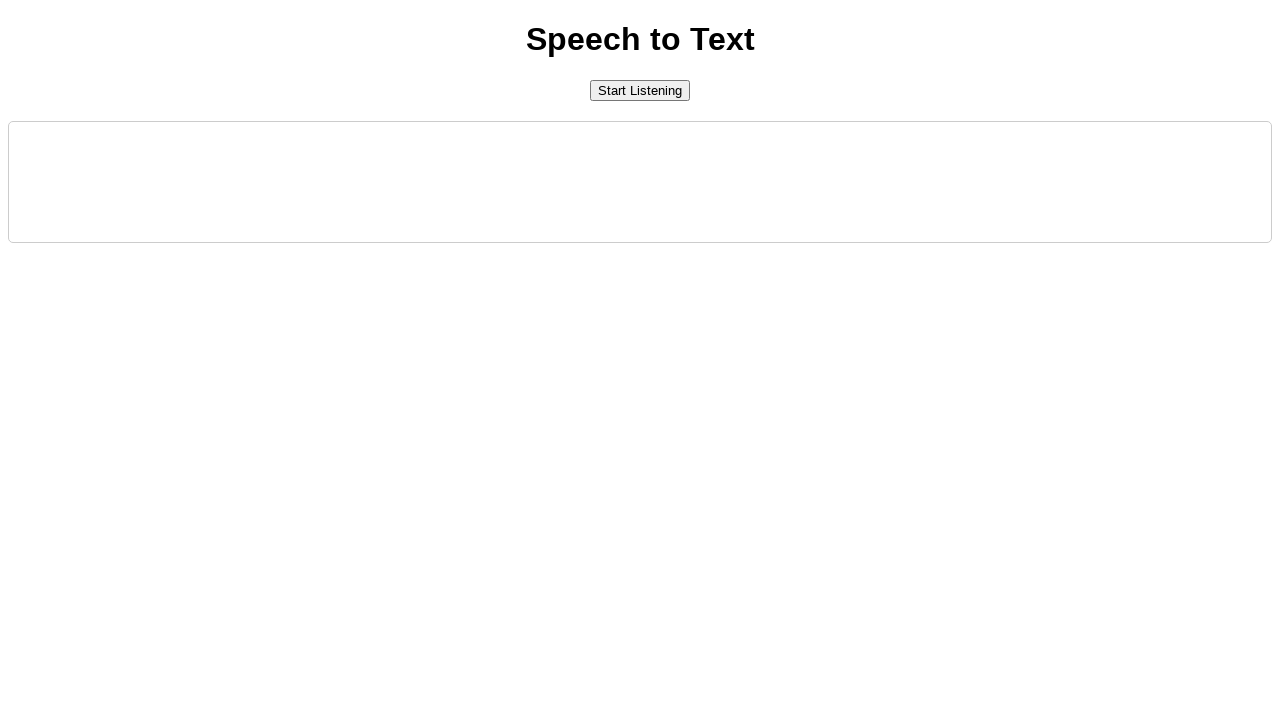

Clicked the start listening button at (640, 90) on #startButton
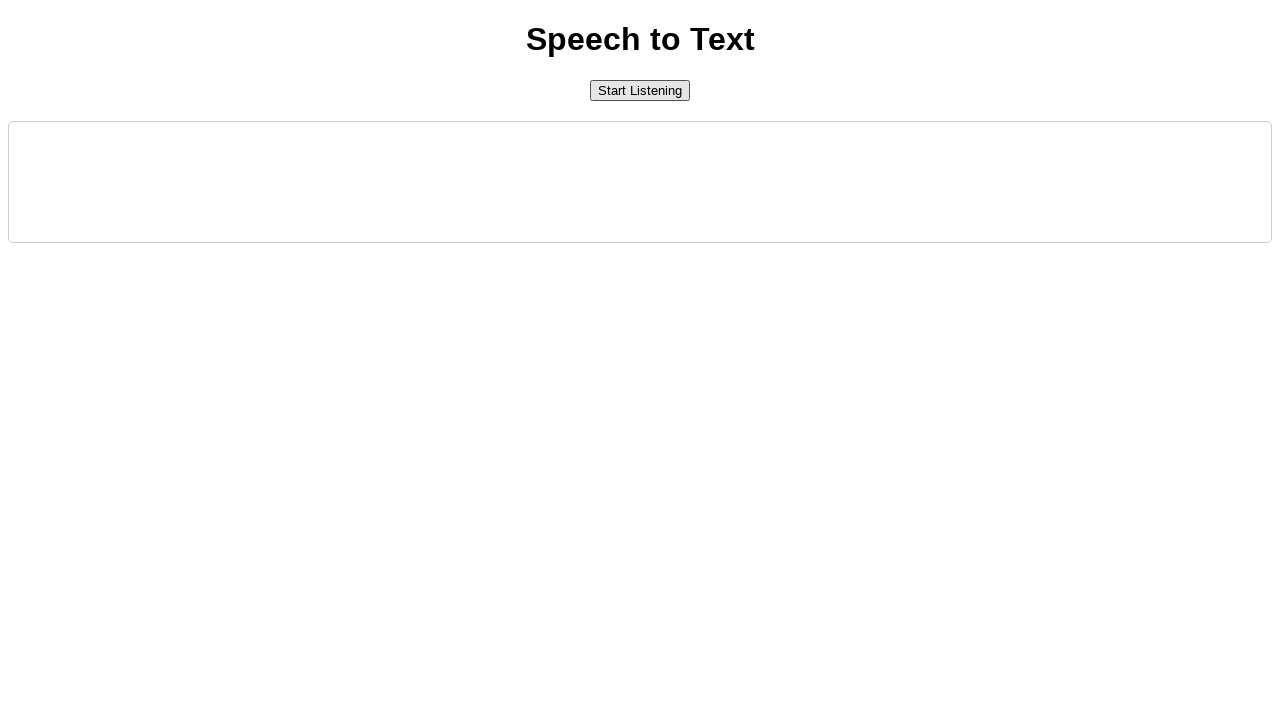

Output element became visible for displaying recognized speech
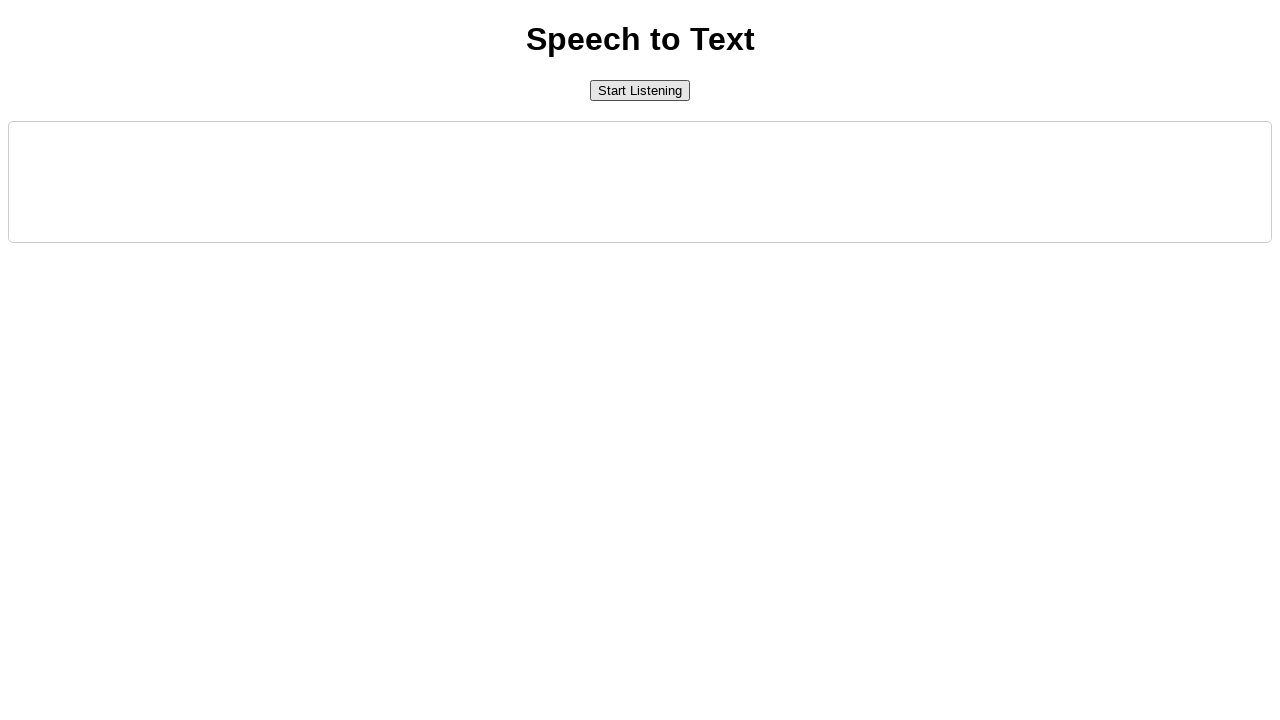

Button text changed to indicate listening state
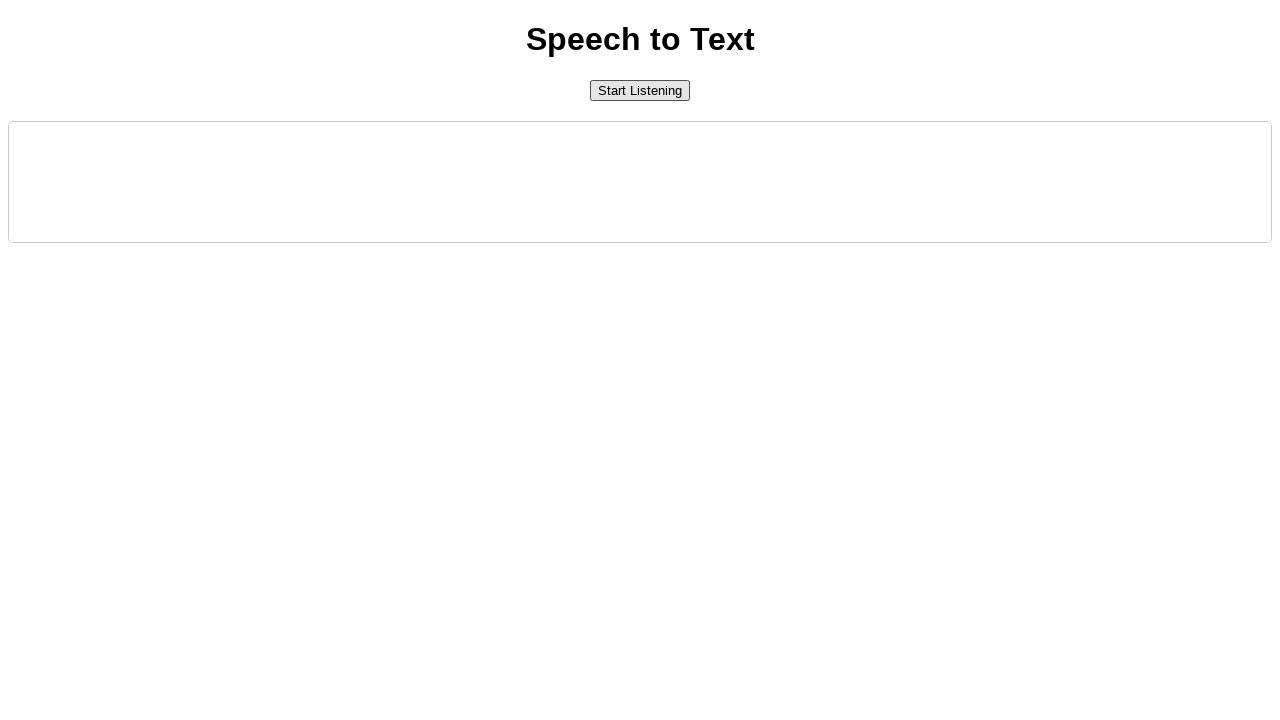

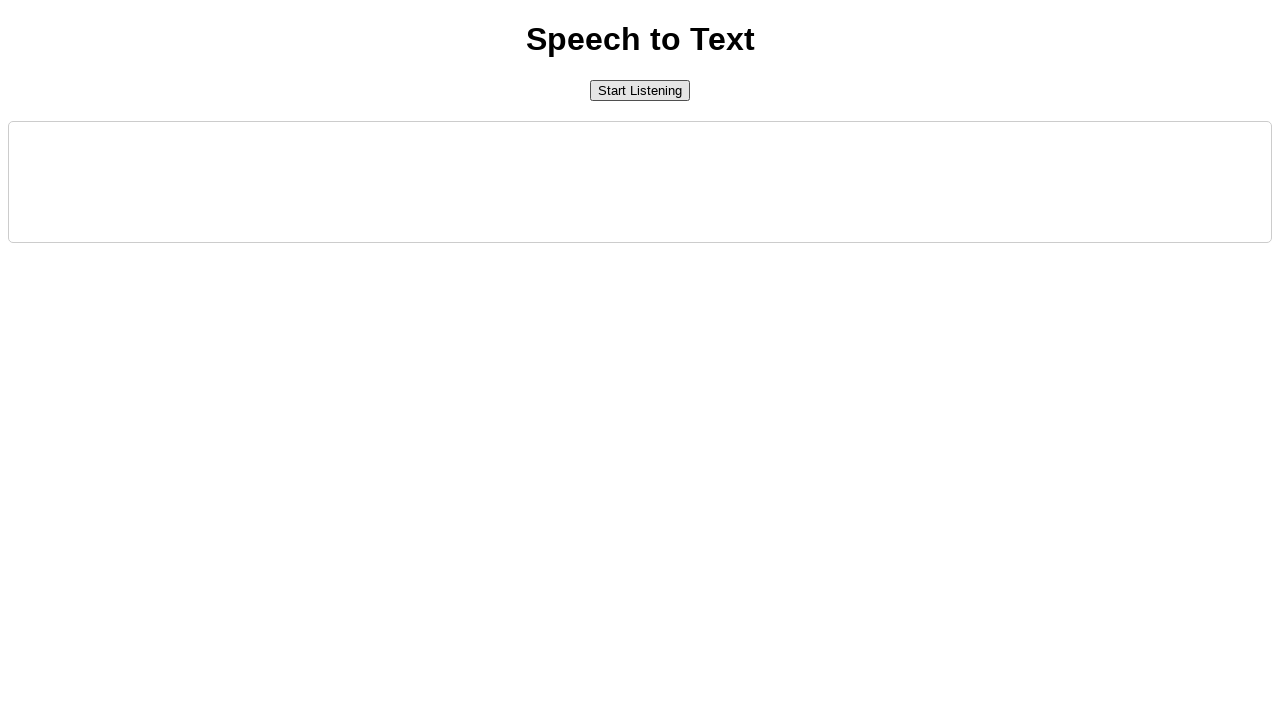